Tests keyboard key press functionality by sending SPACE and TAB keys to the page and verifying the displayed result text matches the expected key pressed.

Starting URL: http://the-internet.herokuapp.com/key_presses

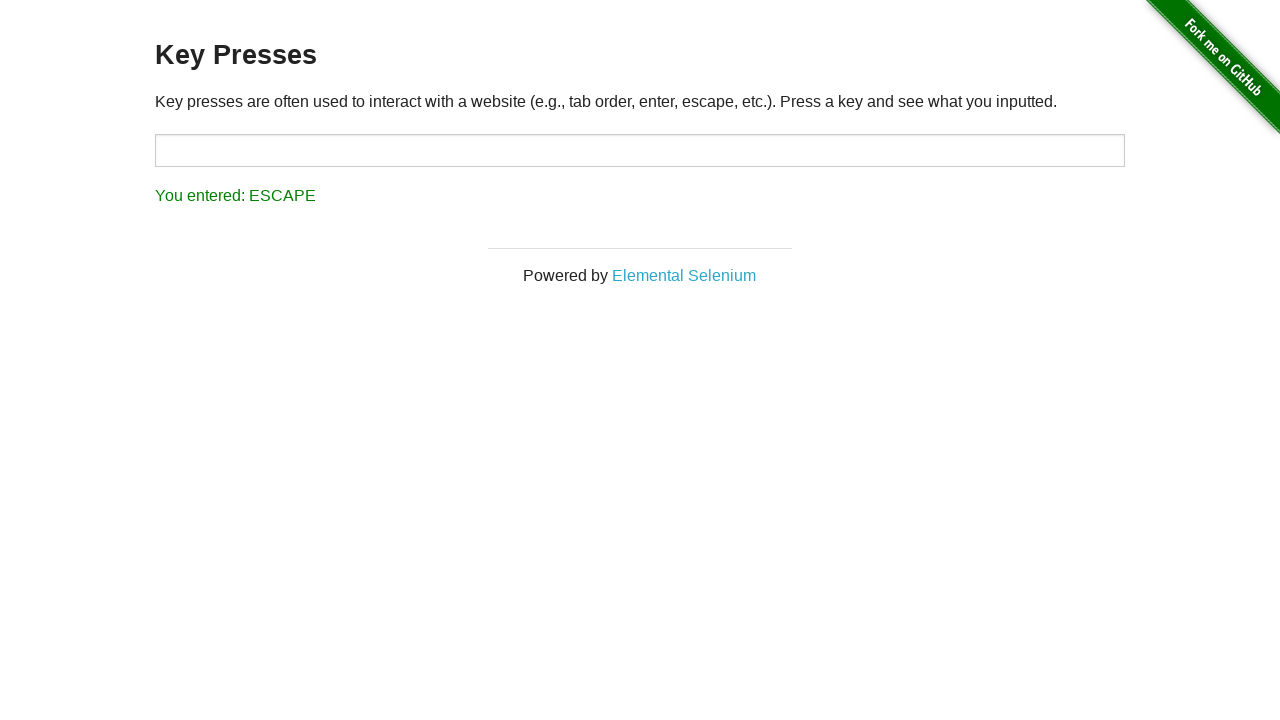

Pressed SPACE key on the example element on .example
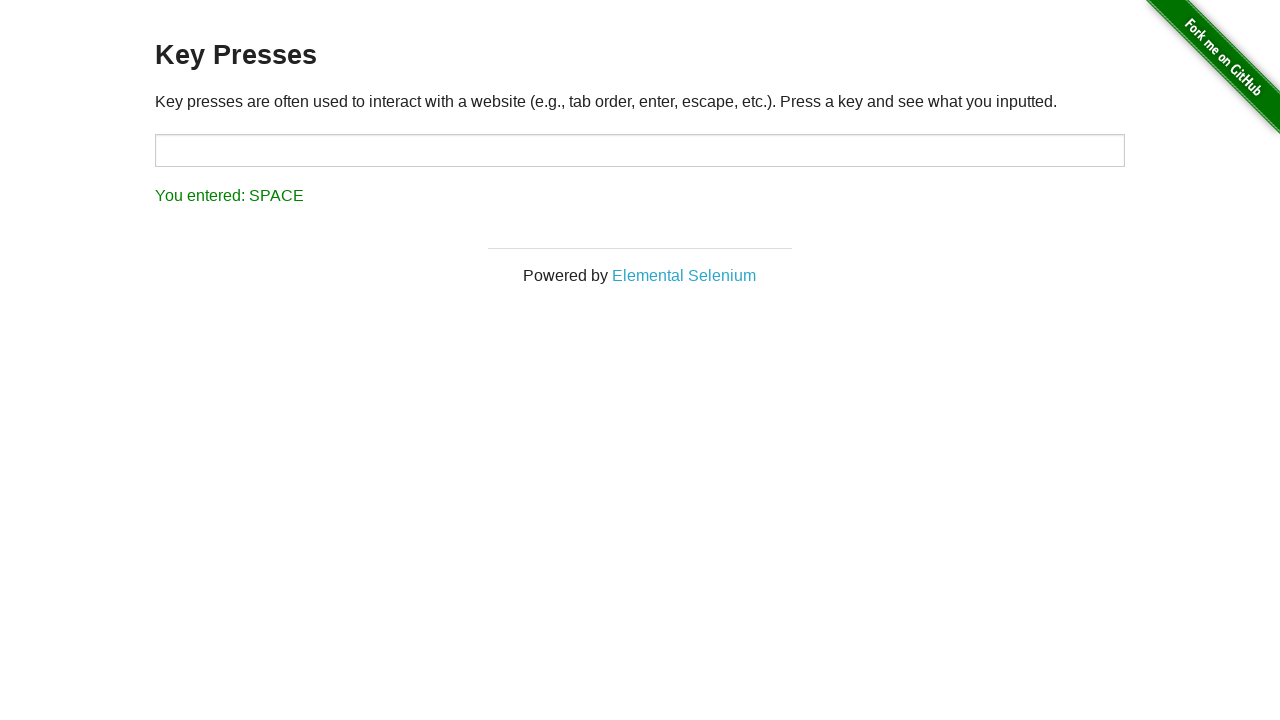

Retrieved result text content
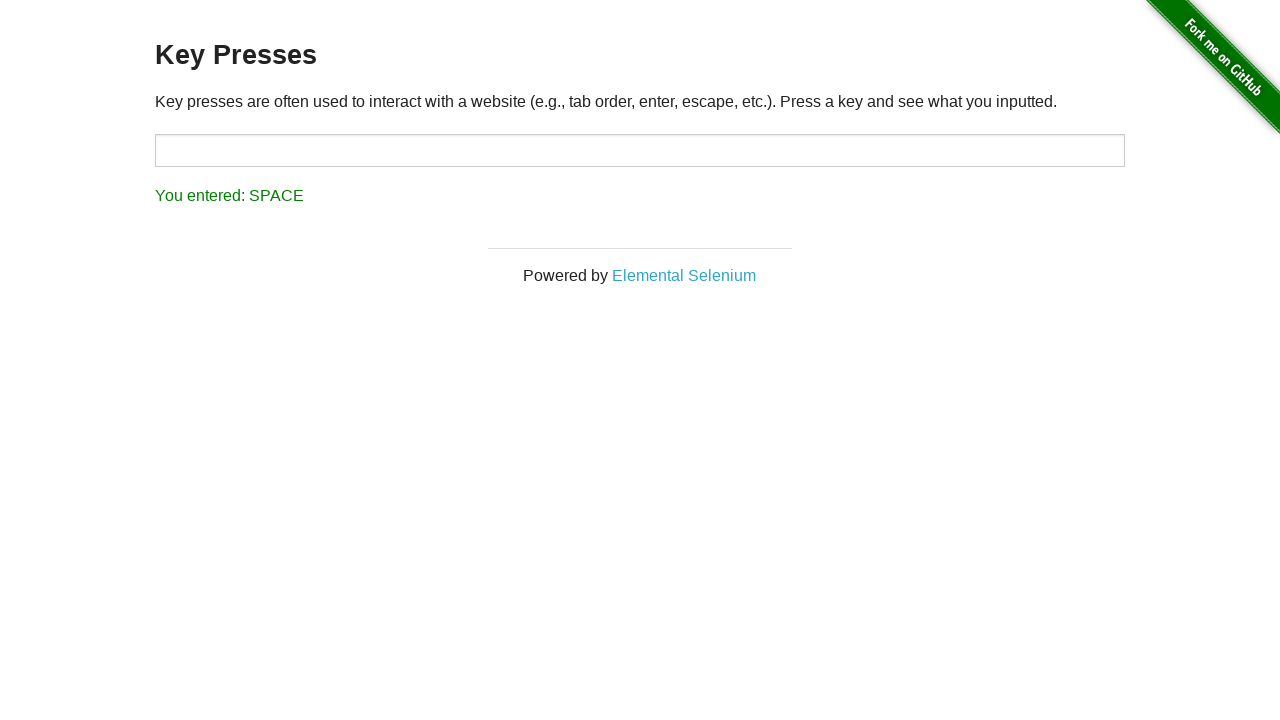

Verified result text matches expected SPACE key press
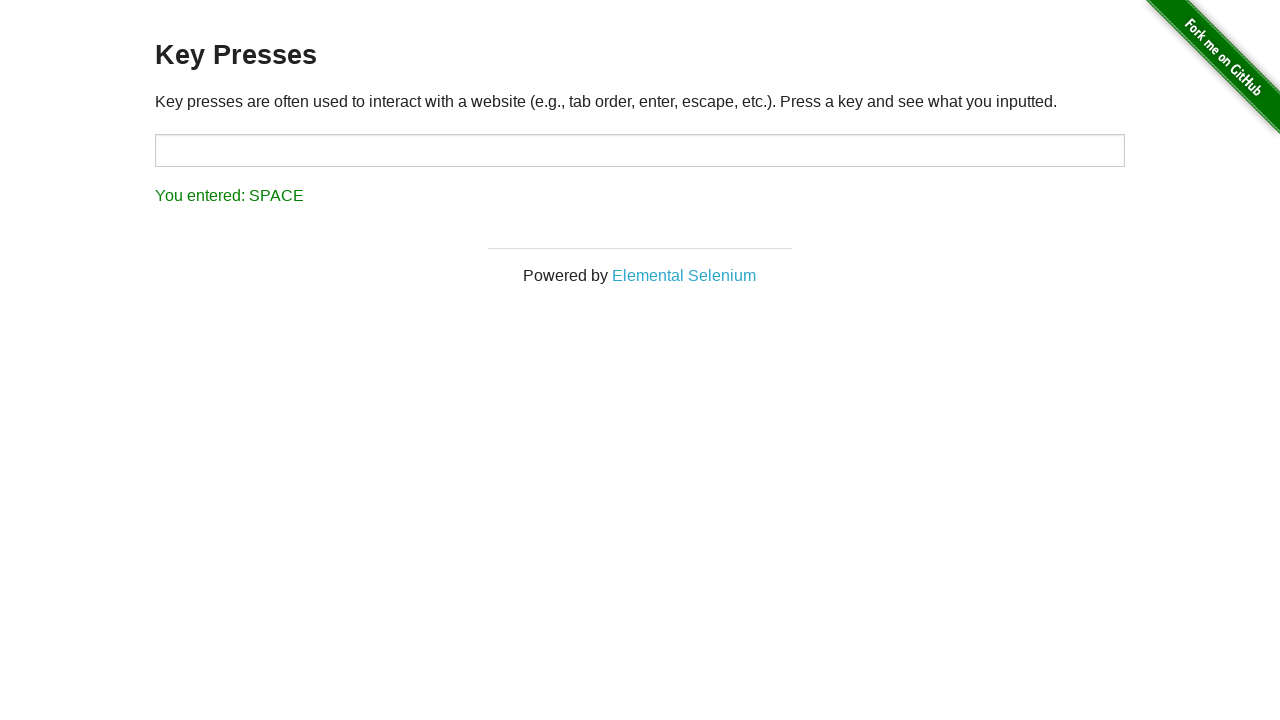

Pressed TAB key using keyboard
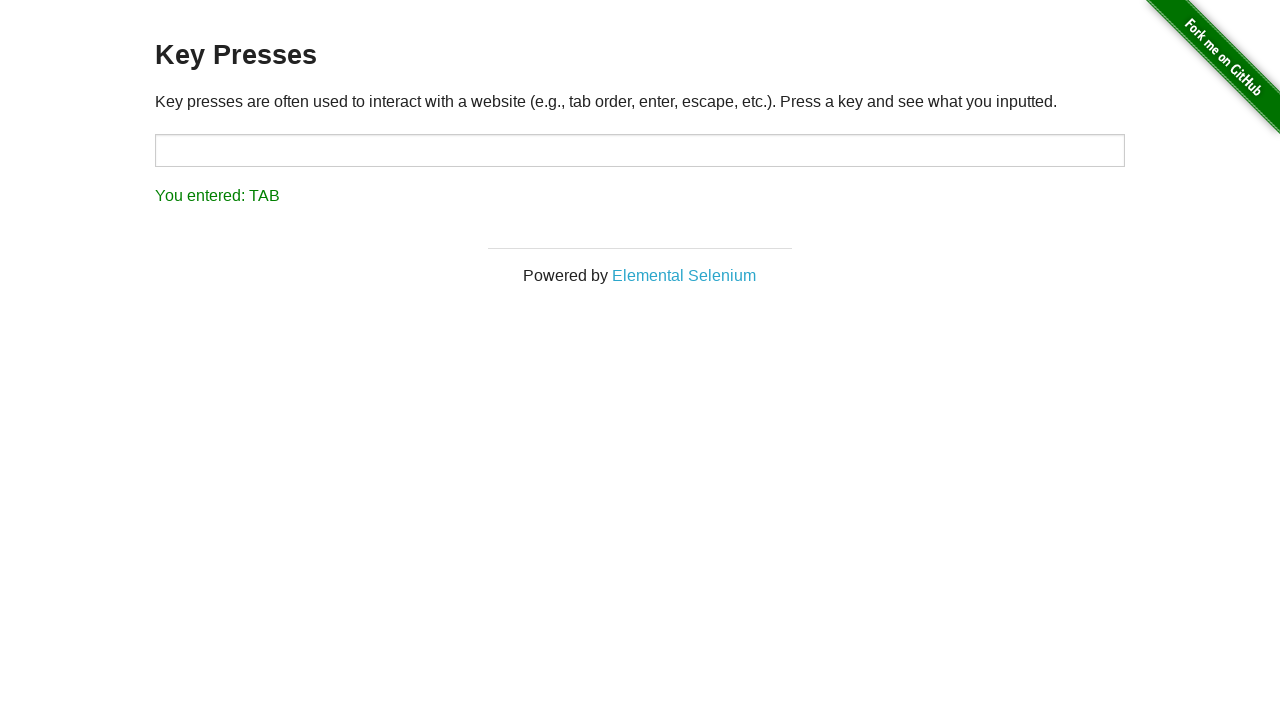

Retrieved result text content after TAB key press
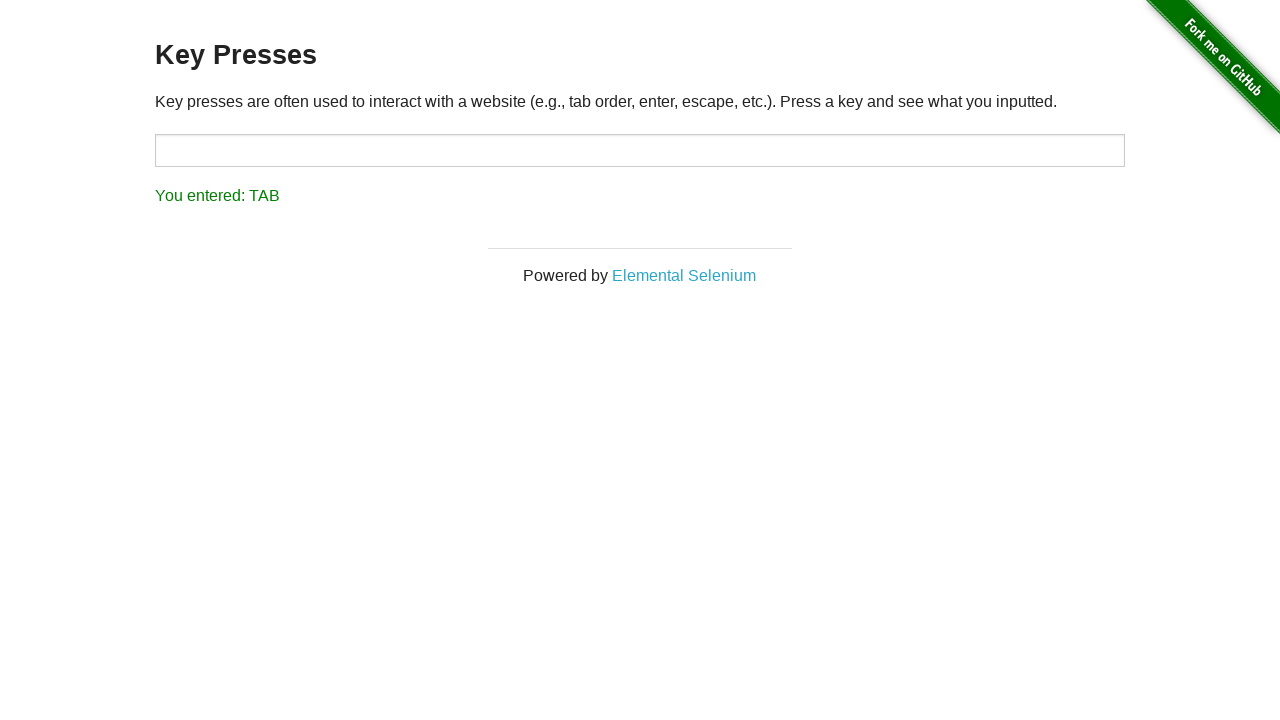

Verified result text matches expected TAB key press
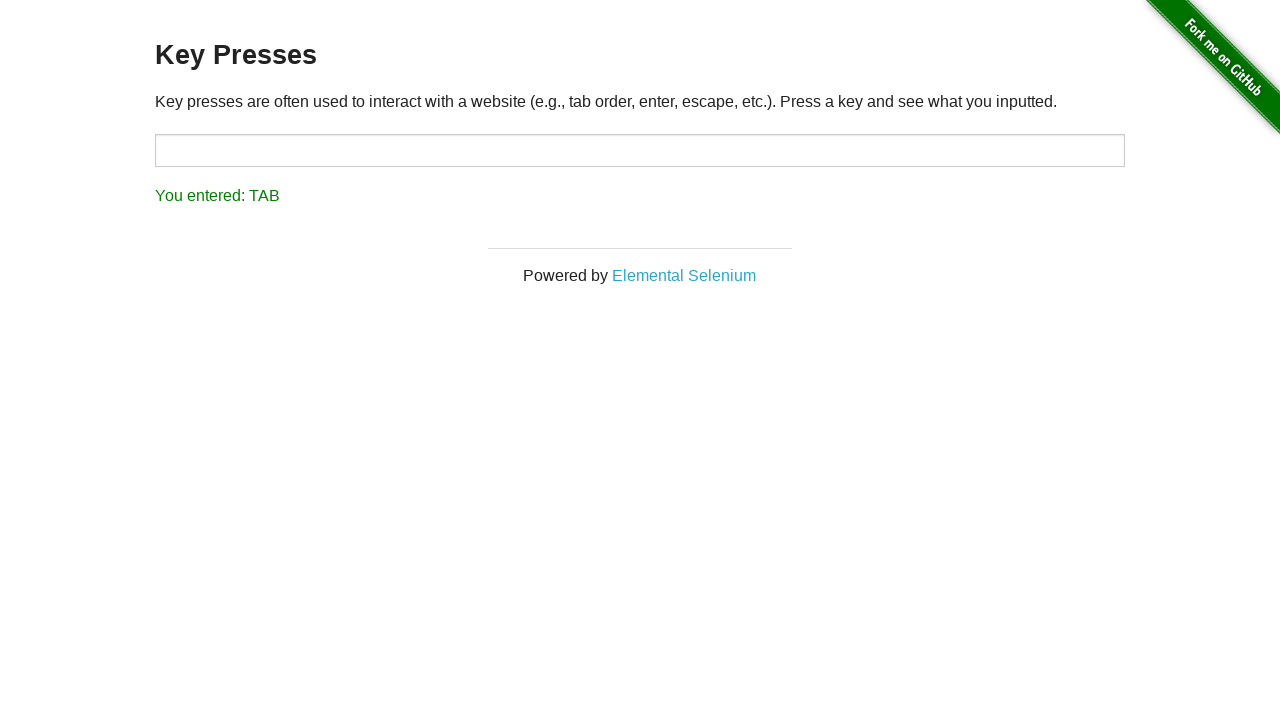

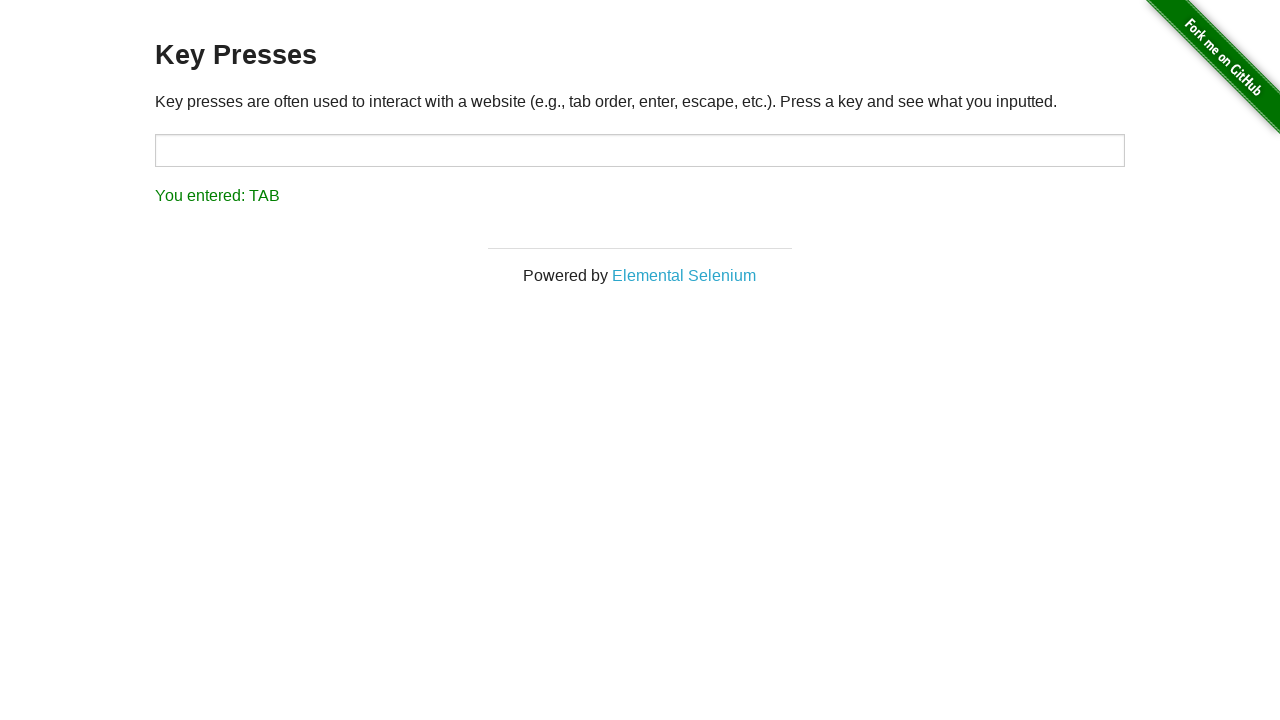